Verifies that the page title matches the expected Russian text for a medals/awards manufacturing company

Starting URL: https://beta.chelznak.ru/made/

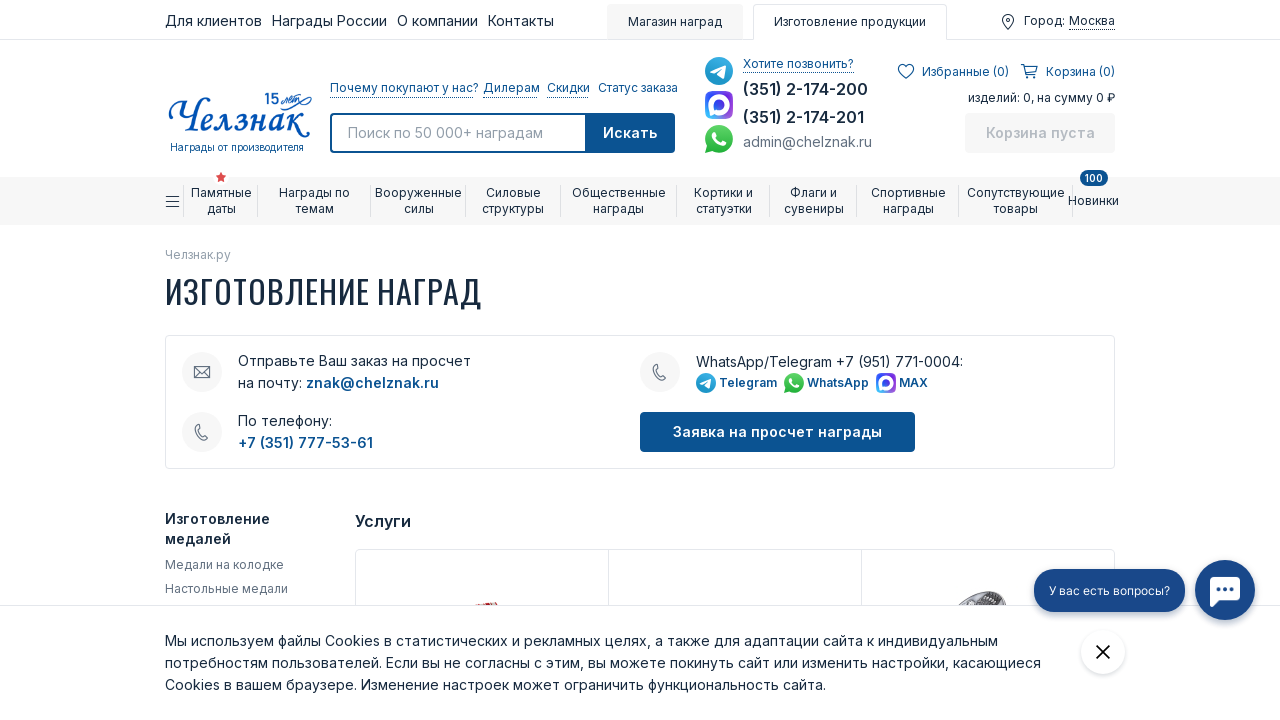

Retrieved page title
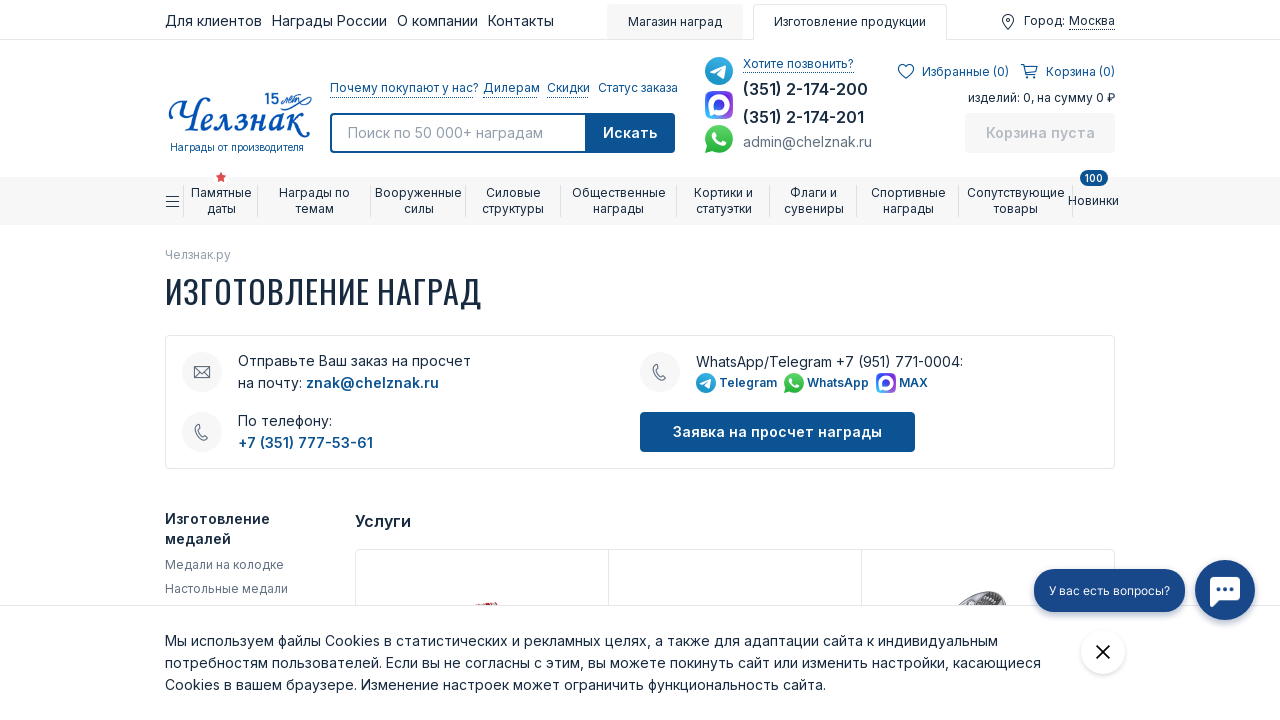

Verified page title matches expected Russian text 'Изготовление наград на заказ в ТПП Челзнак' for medals/awards manufacturing company
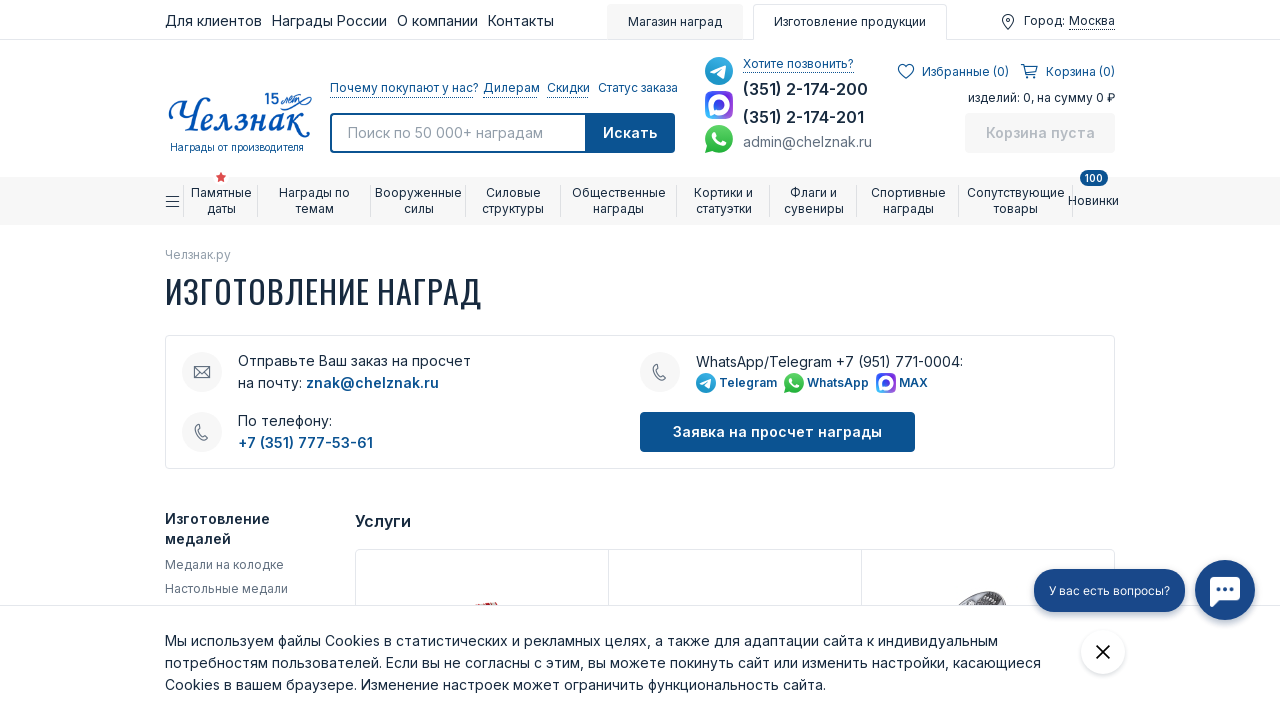

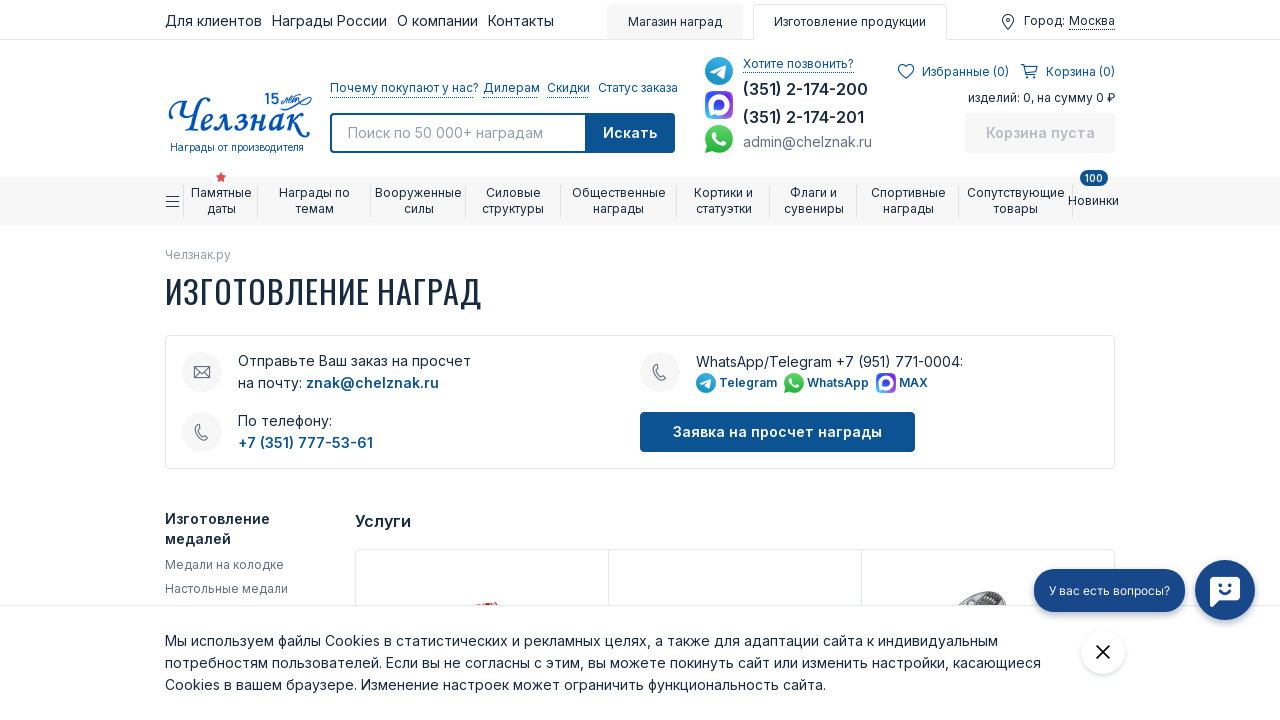